Tests A/B testing opt-out by setting an opt-out cookie before navigating to the A/B test page

Starting URL: http://the-internet.herokuapp.com

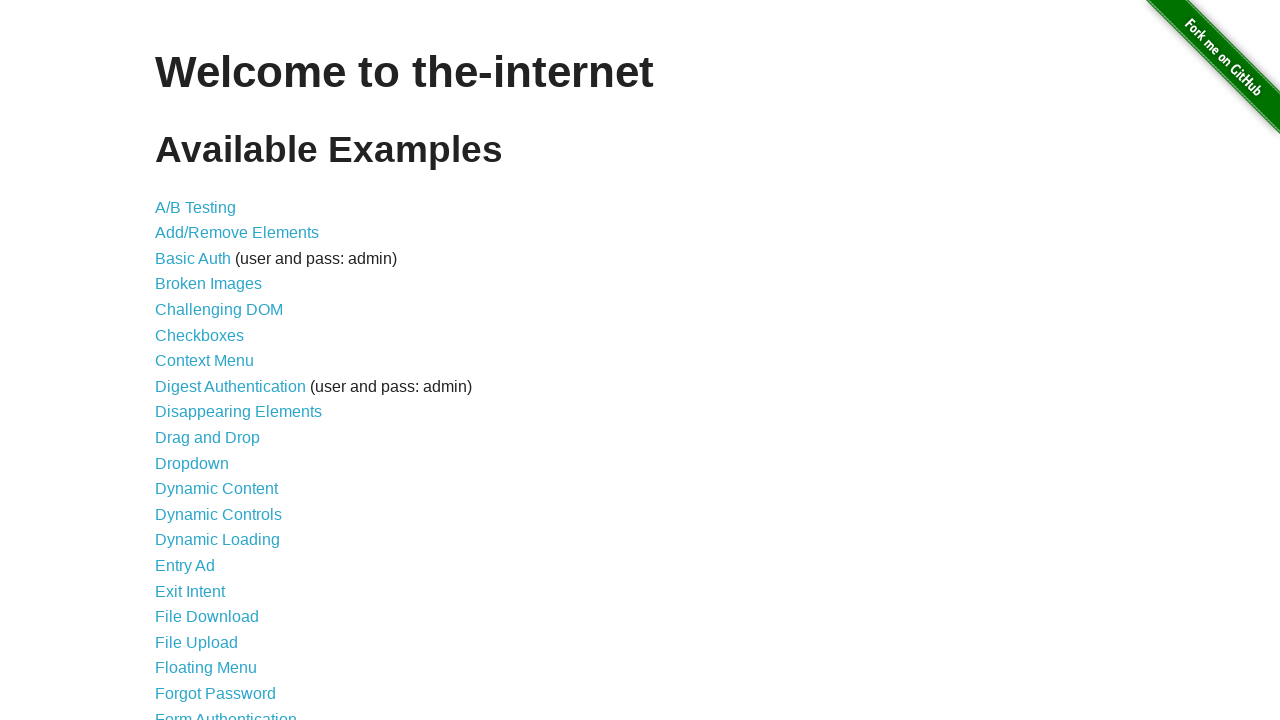

Added optimizelyOptOut cookie to context before navigating to A/B test page
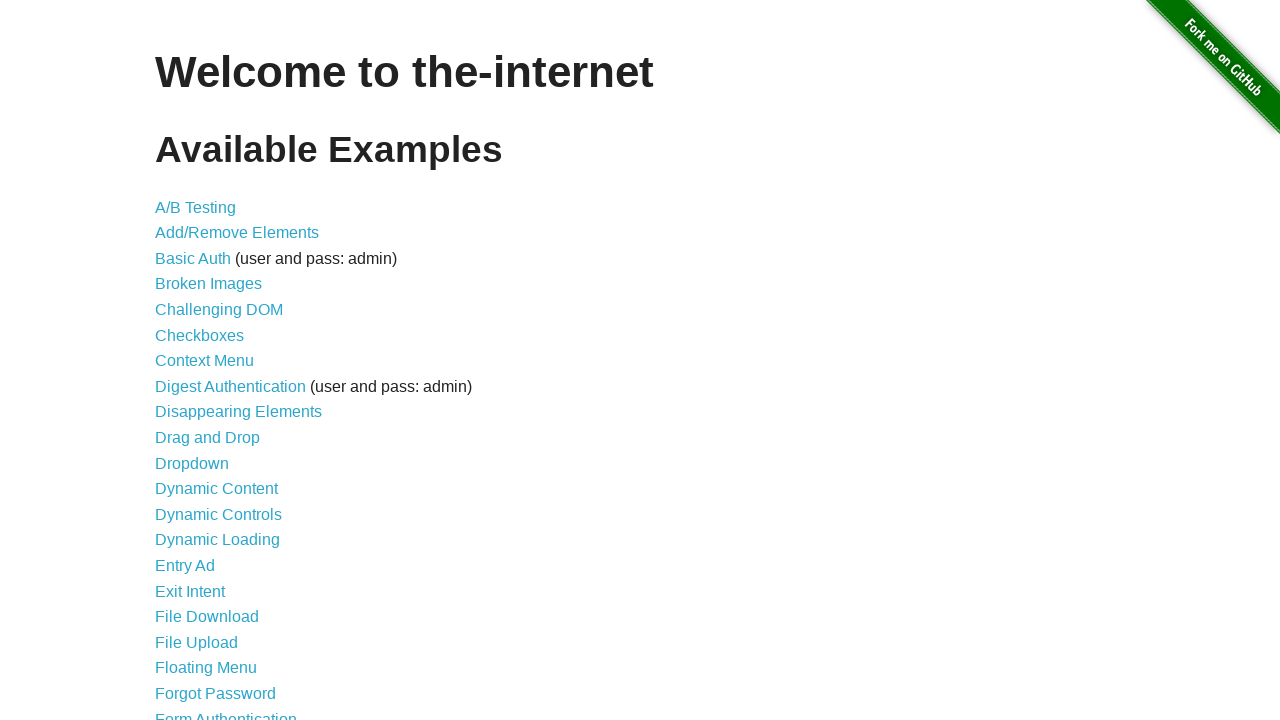

Navigated to A/B test page at http://the-internet.herokuapp.com/abtest
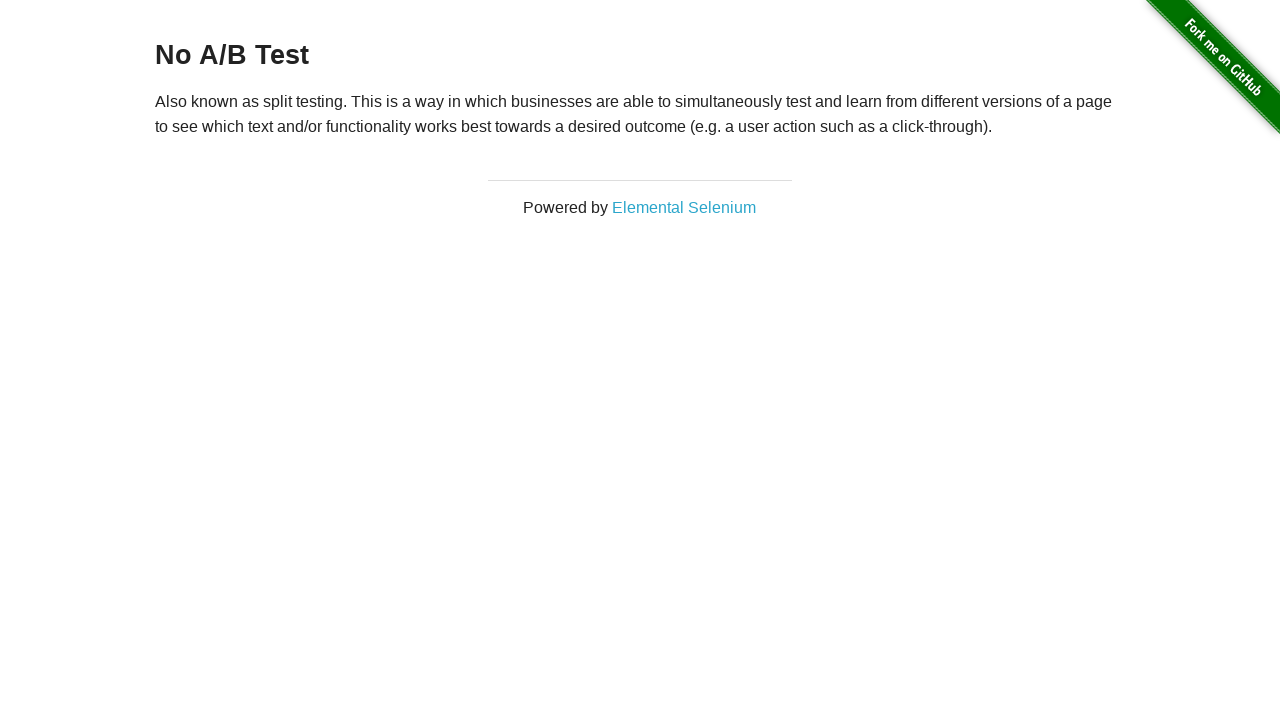

Retrieved heading text to verify opt-out status
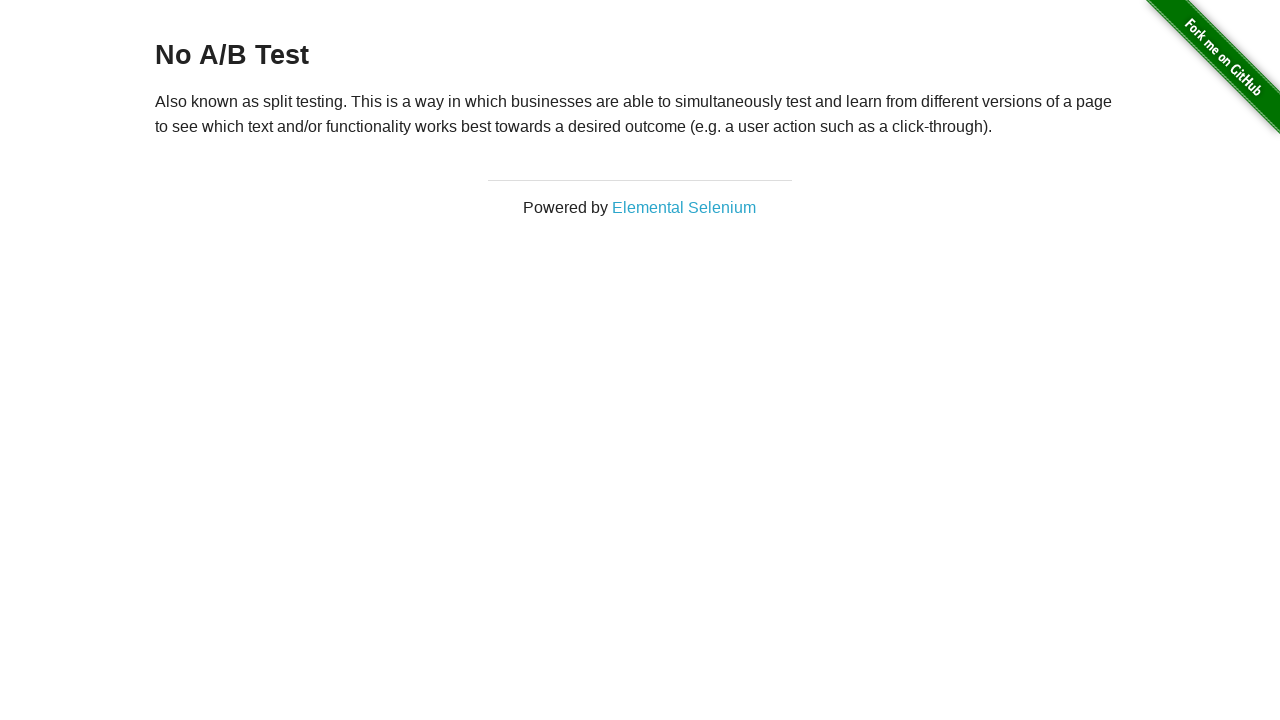

Asserted that heading text is 'No A/B Test', confirming A/B testing opt-out with pre-set cookie
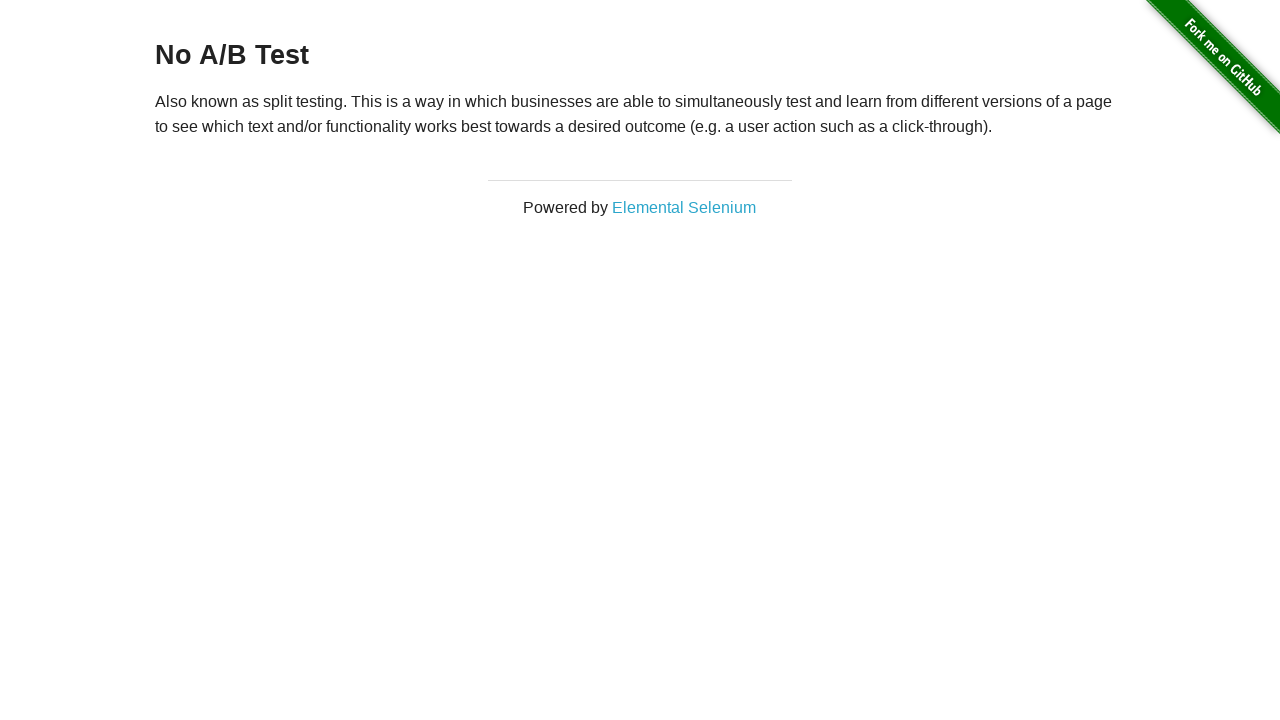

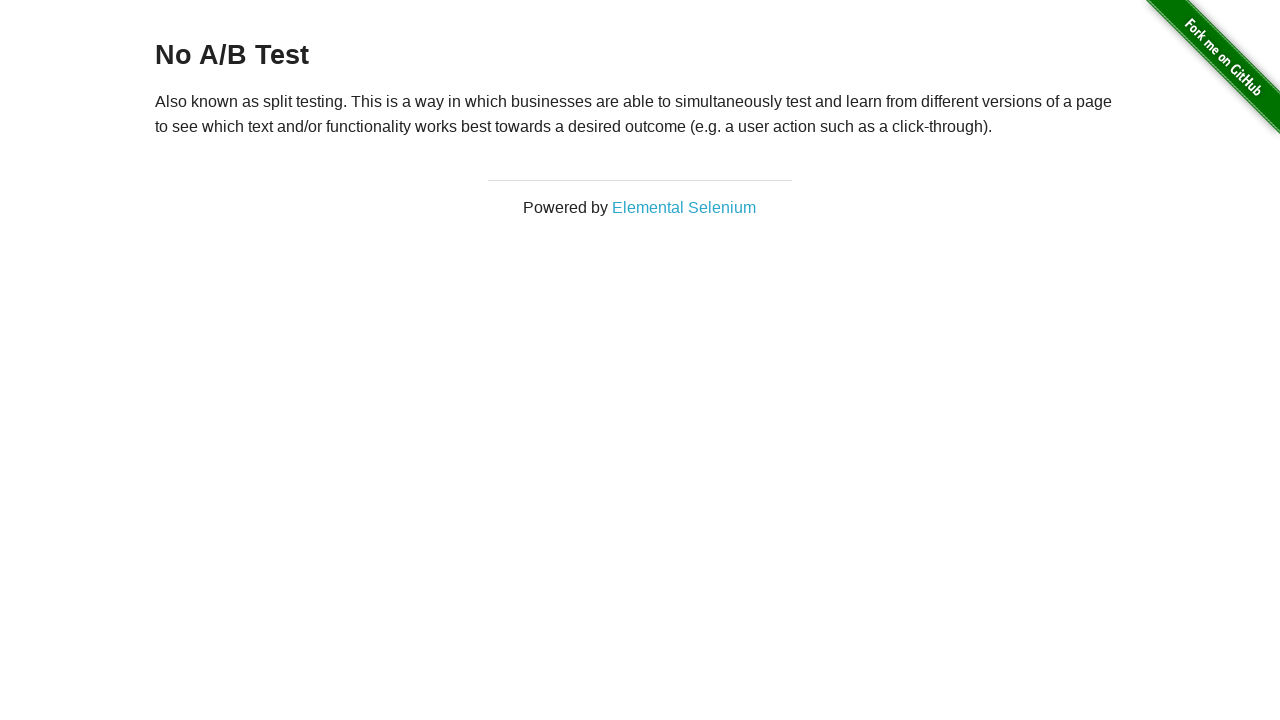